Clicks on Gaming category from home page

Starting URL: https://bearstore-testsite.smartbear.com/

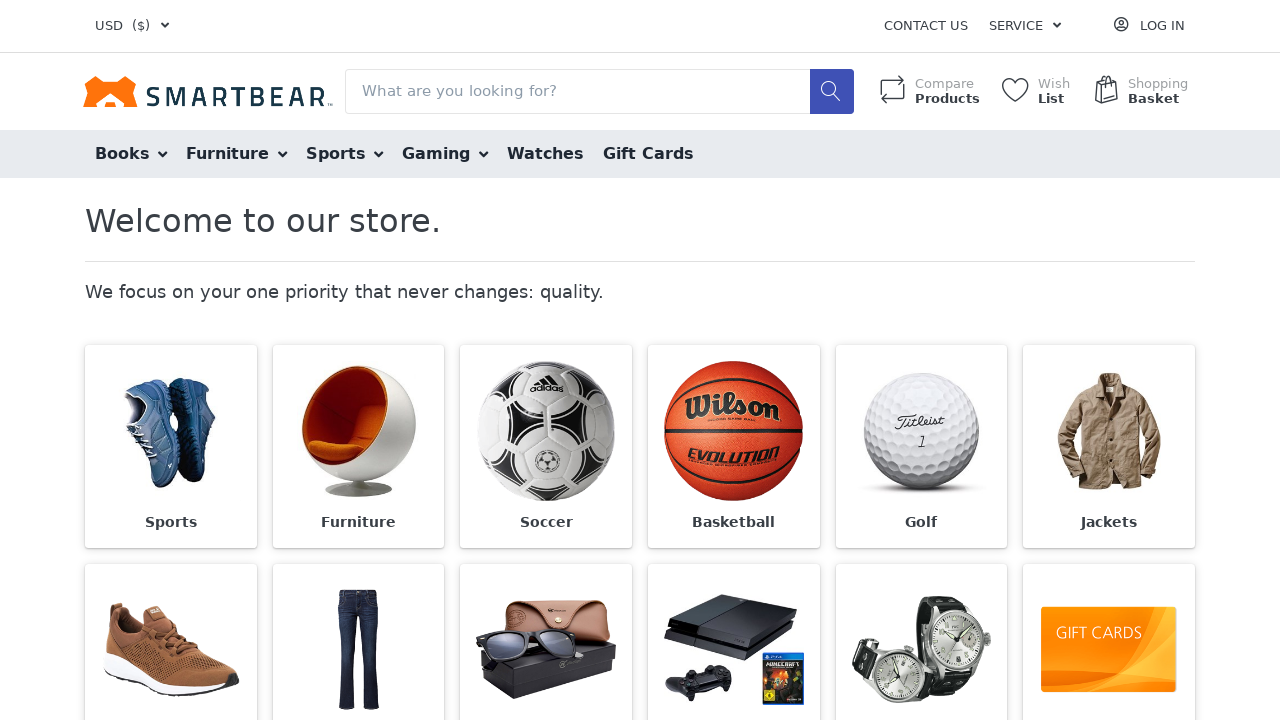

Clicked Gaming category from home page at (734, 361) on (//span[text()='Gaming'])[2]
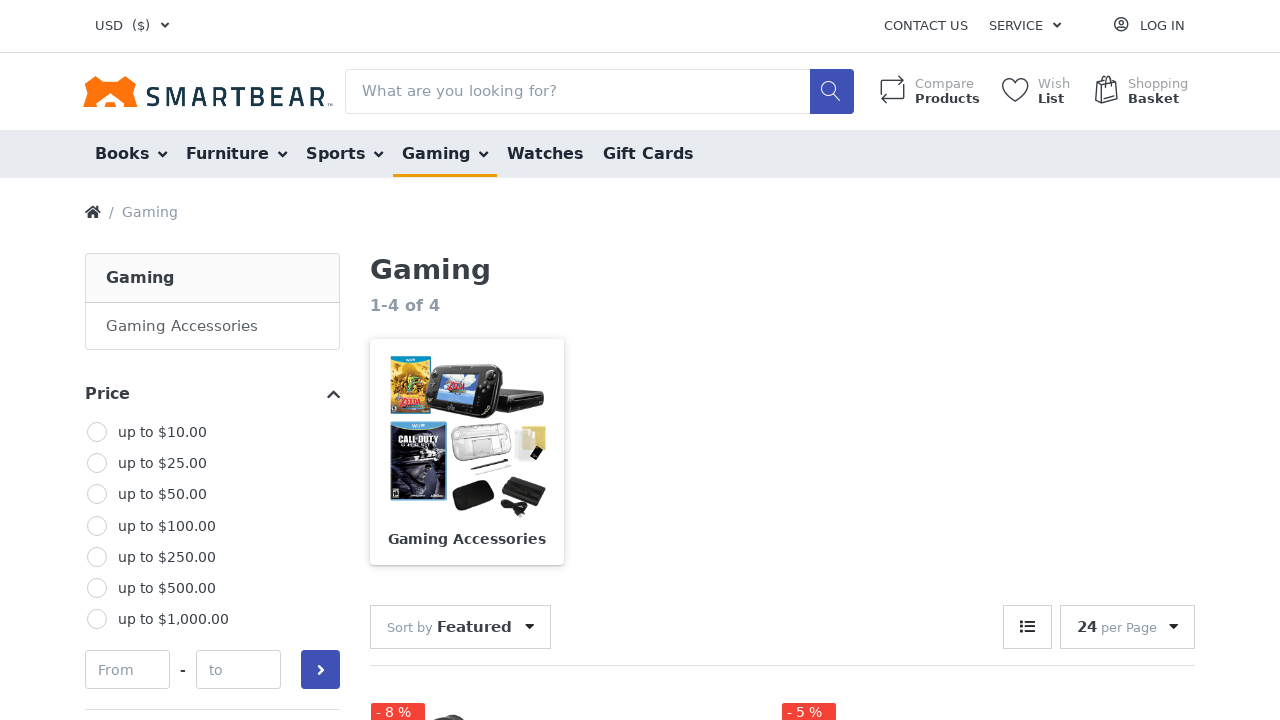

Gaming page loaded
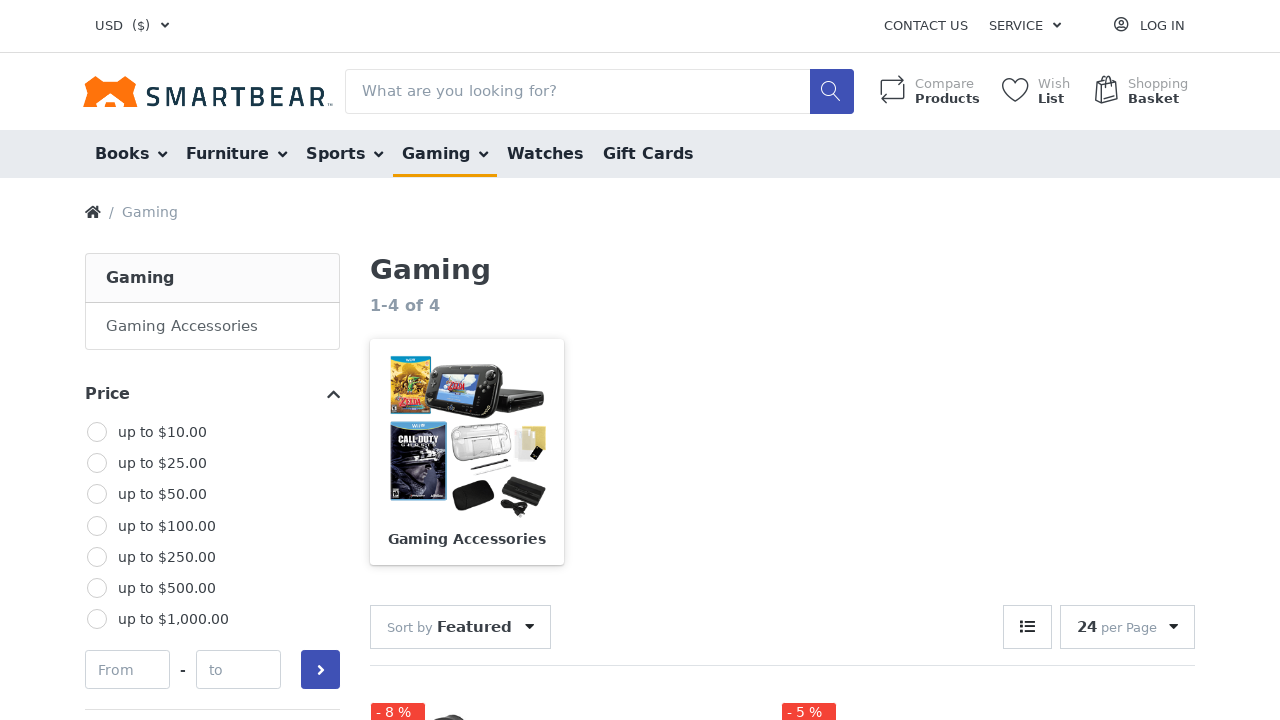

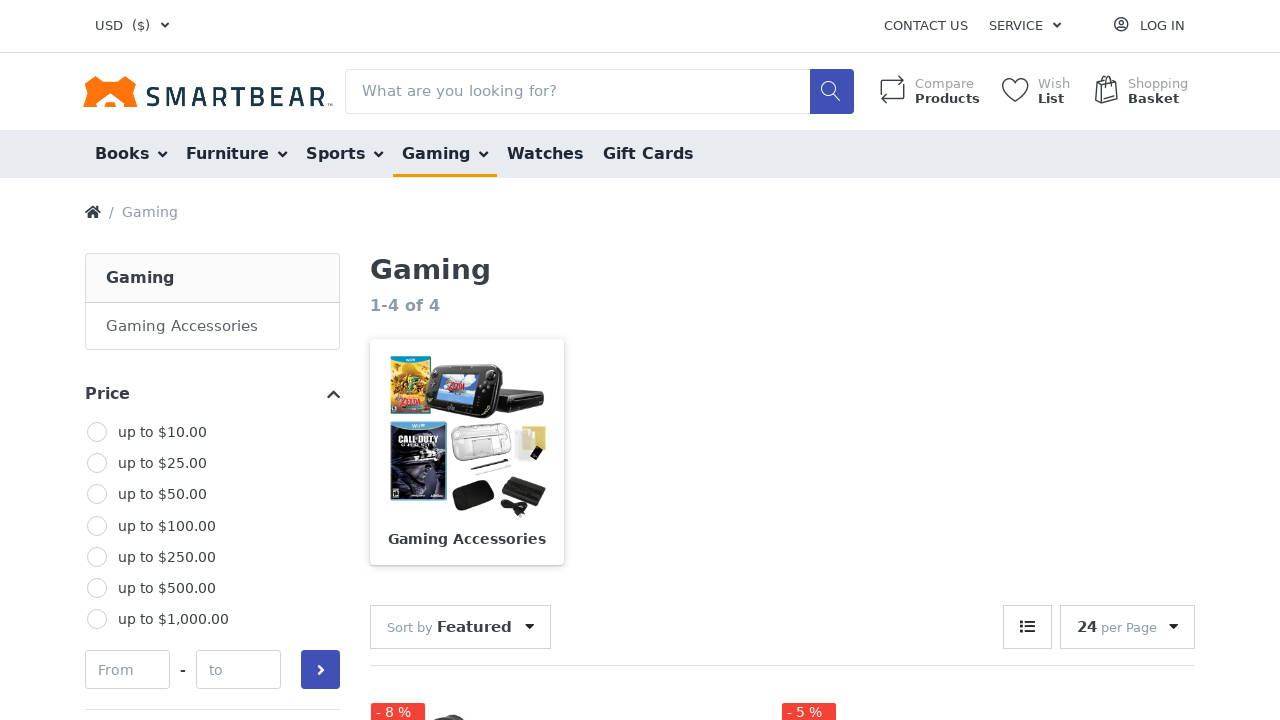